Tests scrolling from a footer element with an offset to reveal content inside a nested iframe.

Starting URL: https://selenium.dev/selenium/web/scrolling_tests/frame_with_nested_scrolling_frame_out_of_view.html

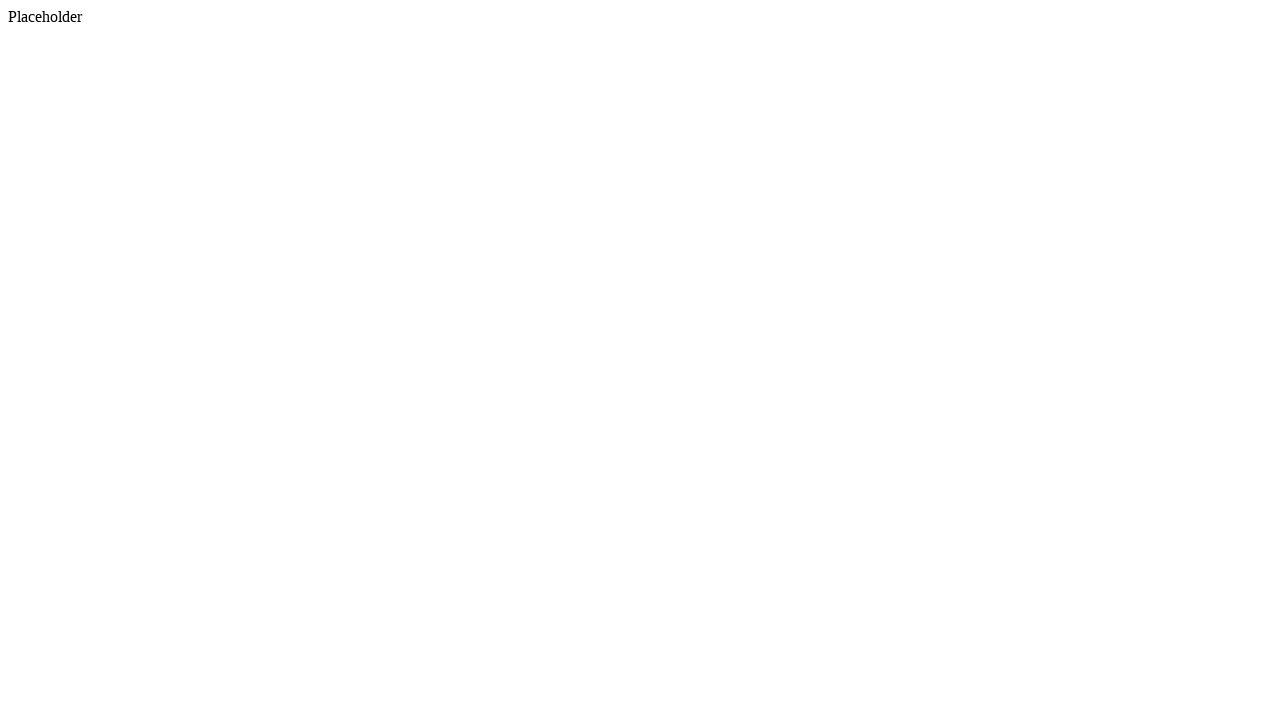

Scrolled footer element into view
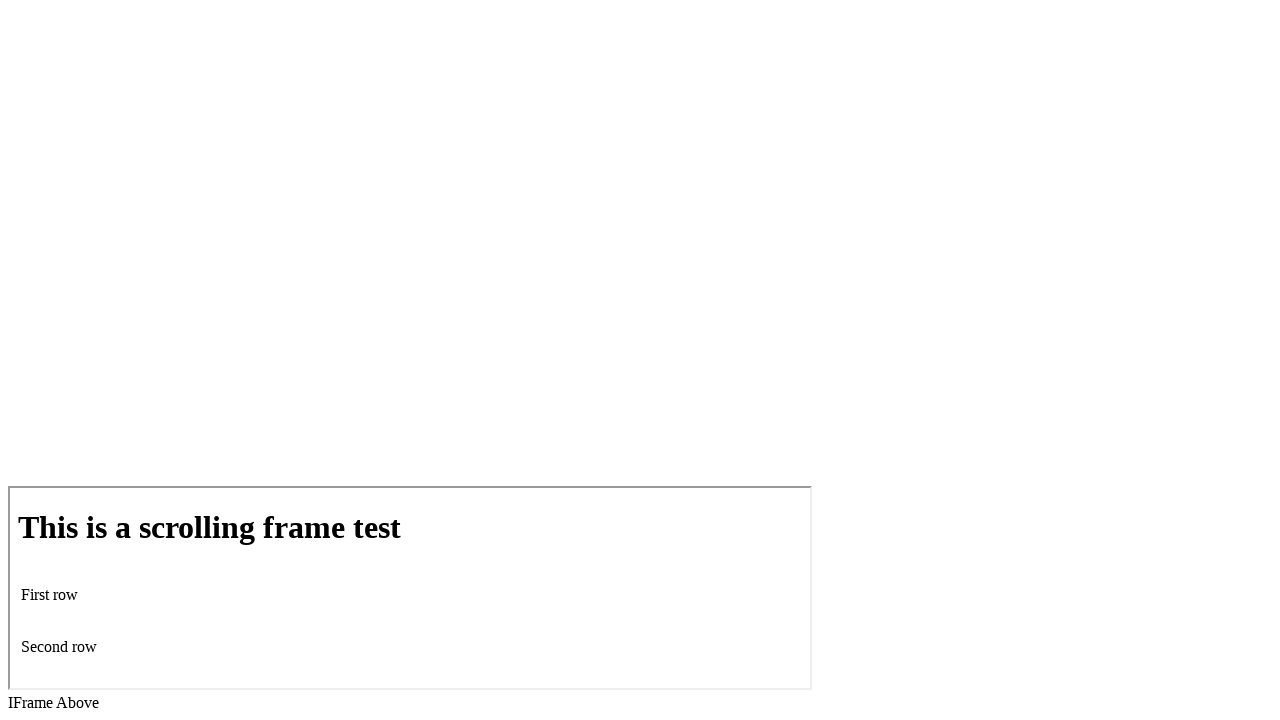

Scrolled page down by 200 pixels using mouse wheel
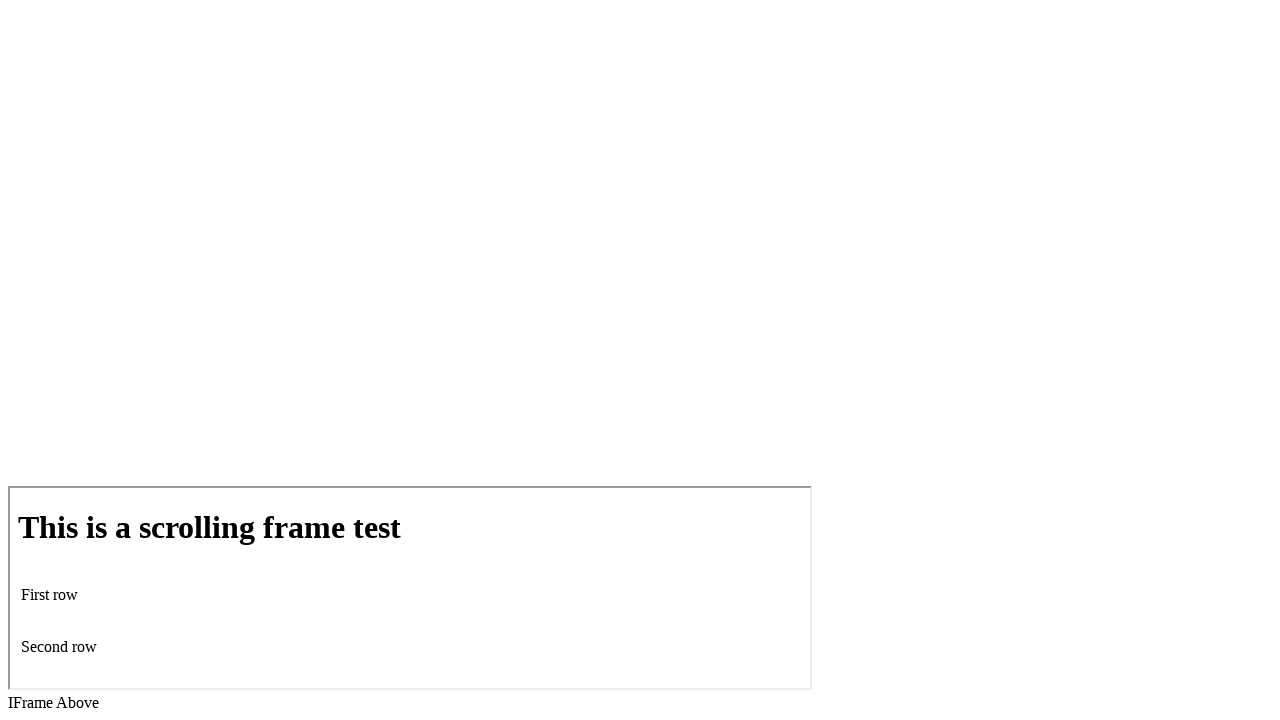

Waited 500ms for scroll animation to complete
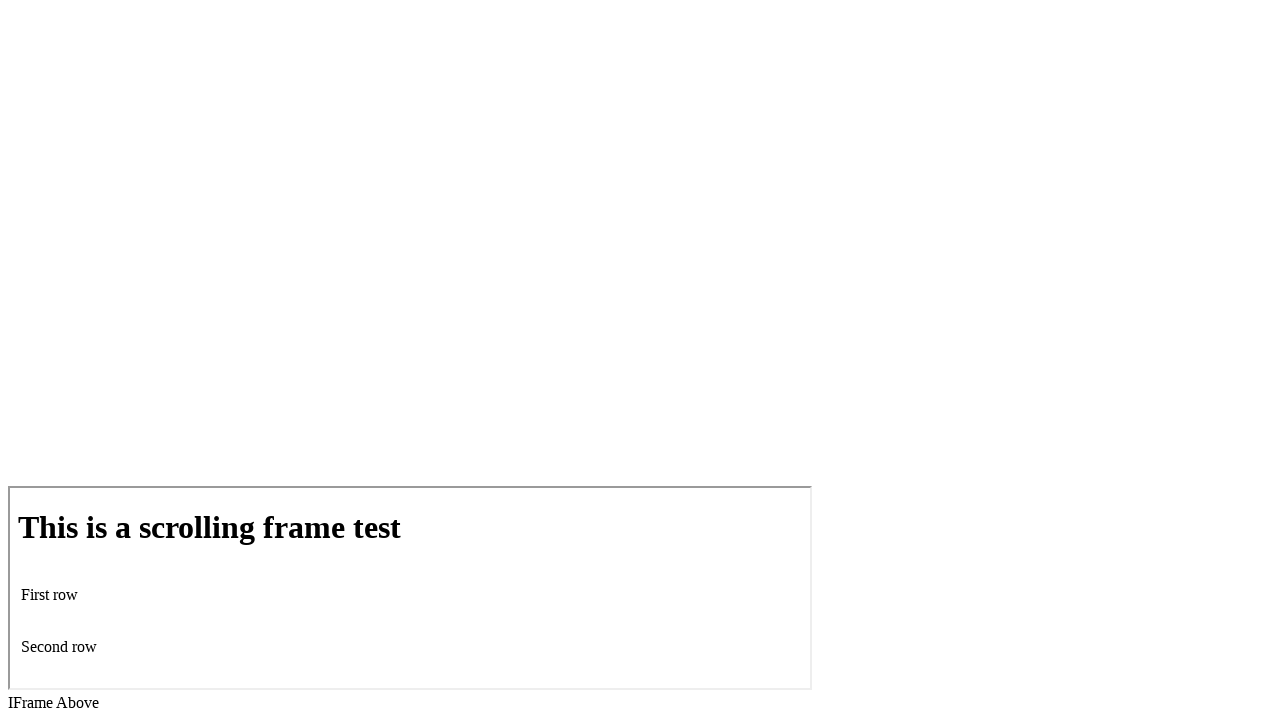

Located iframe and verified checkbox element is present
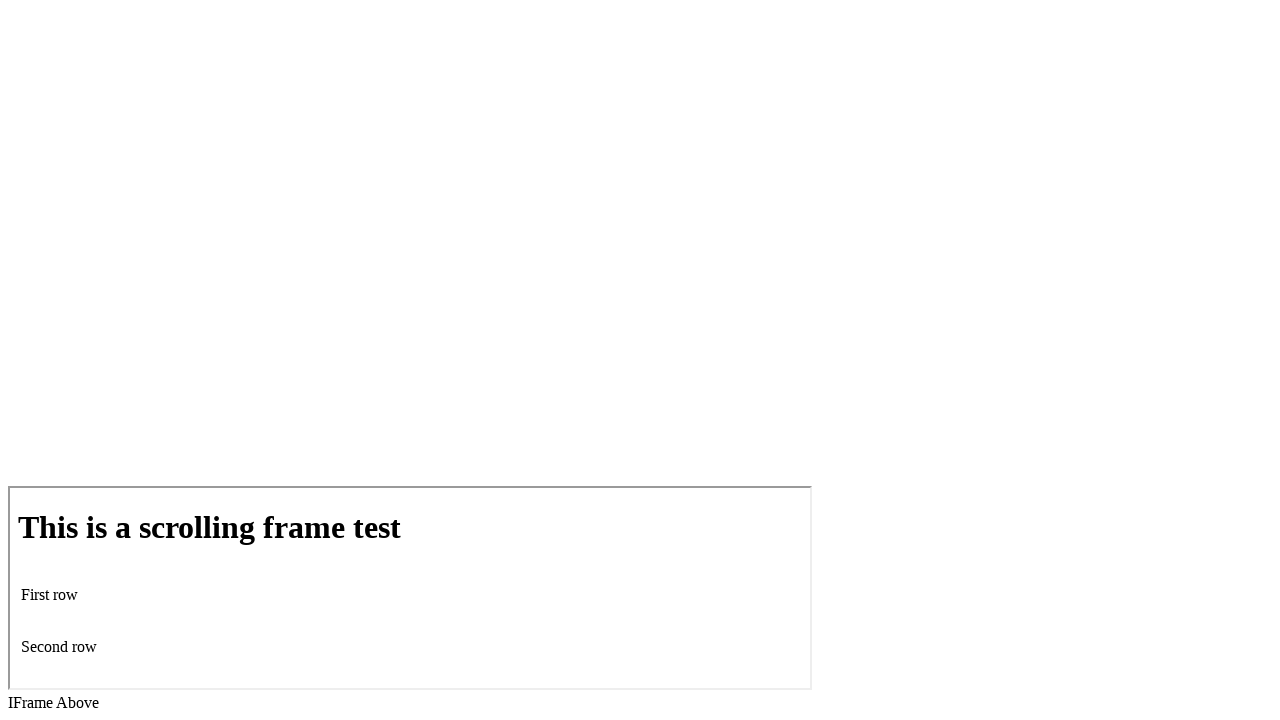

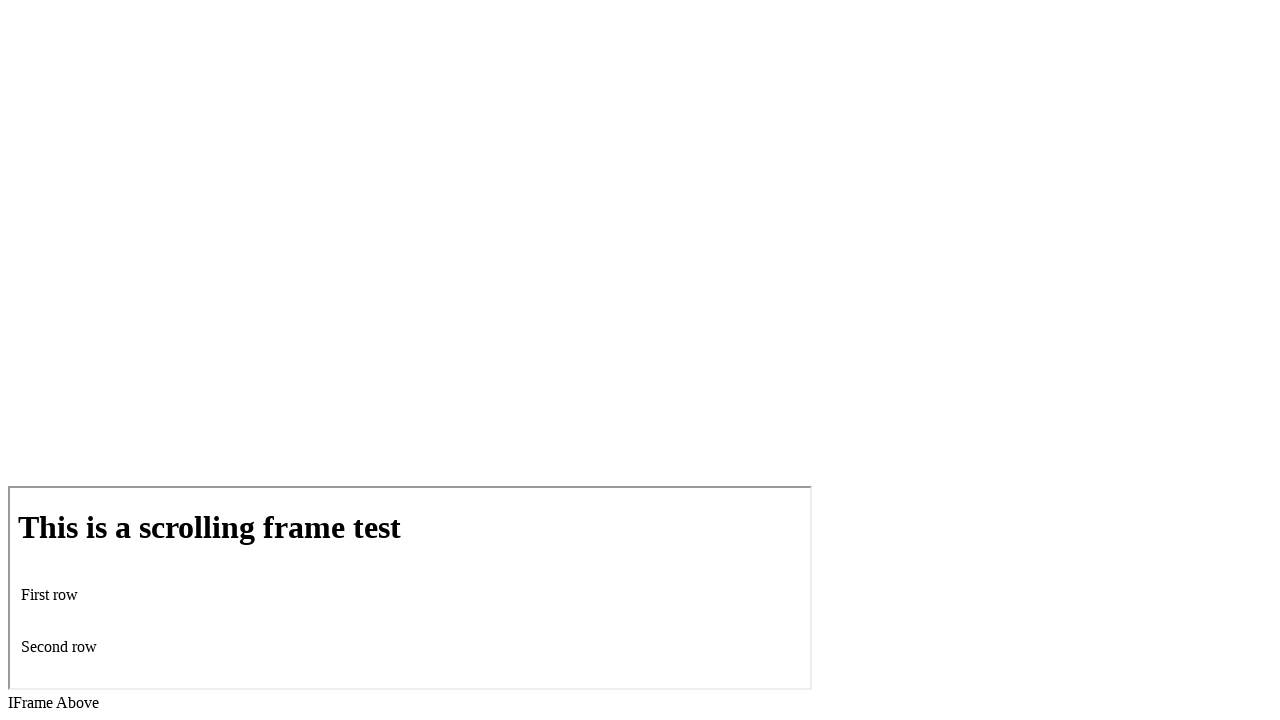